Navigates between two pages, demonstrating browser navigation controls including back and refresh functionality

Starting URL: https://rahulshettyacademy.com/

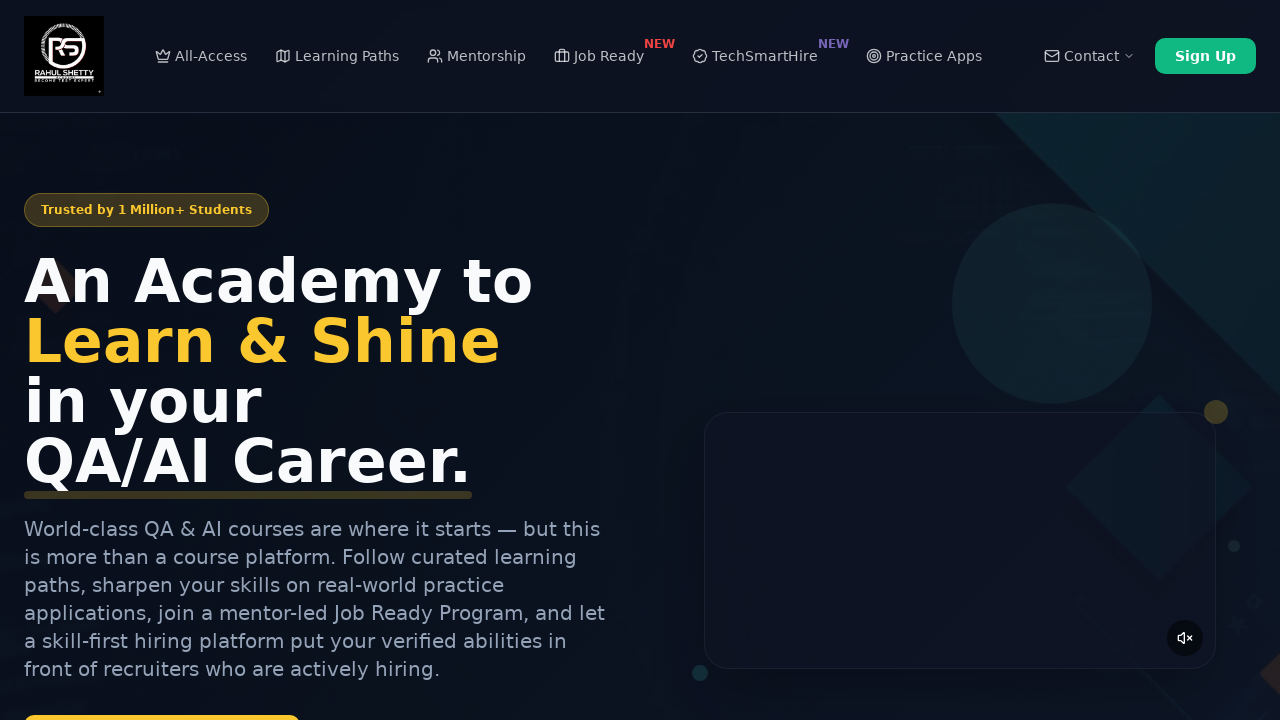

Navigated to AutomationPractice page
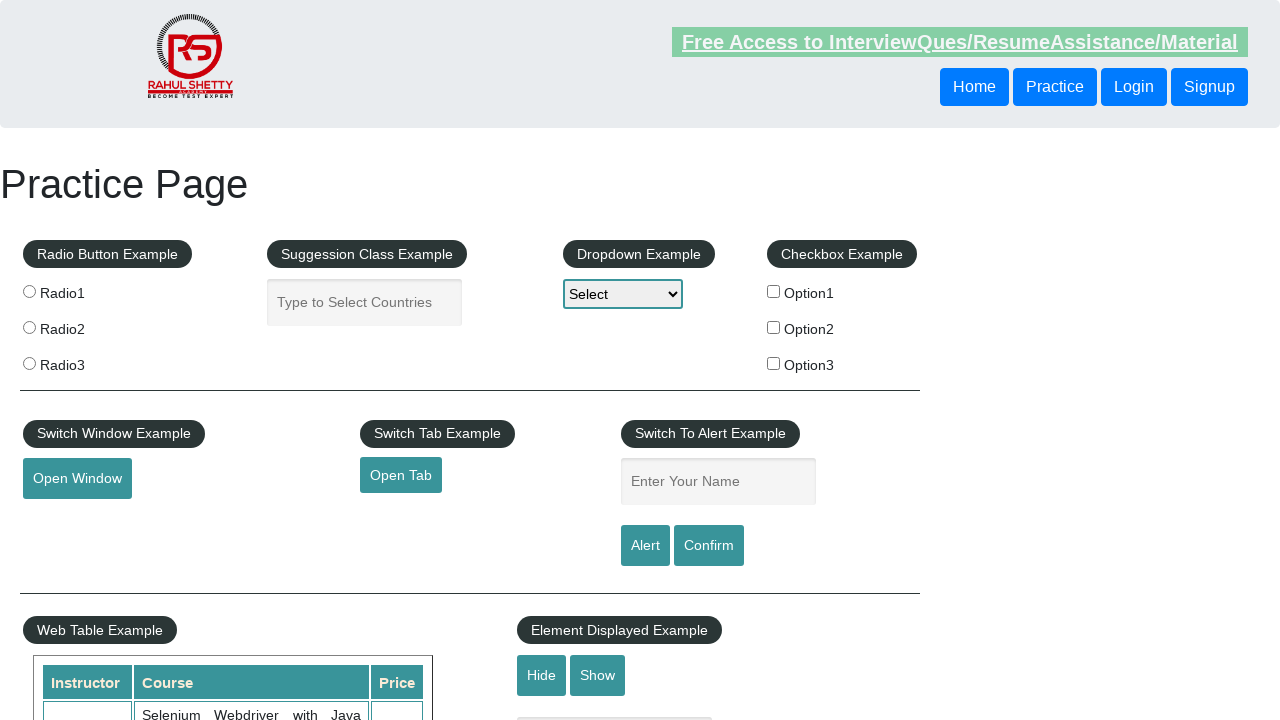

Navigated back to previous page
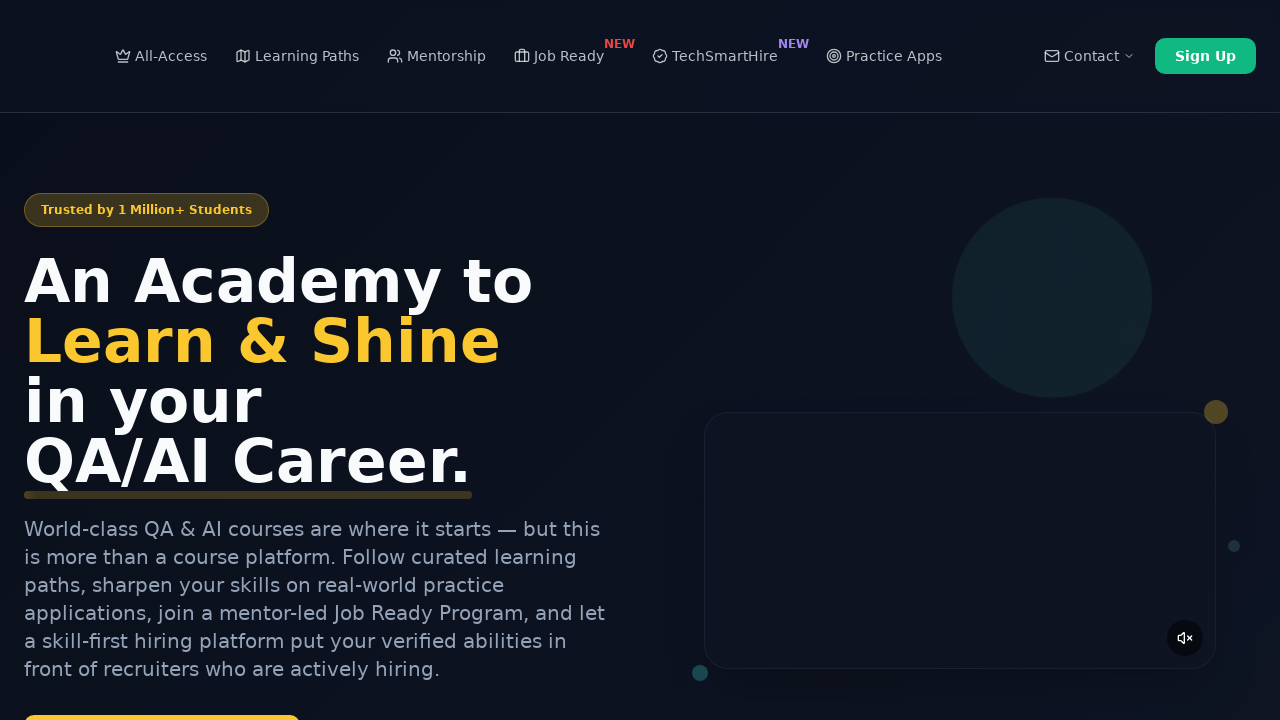

Refreshed the current page
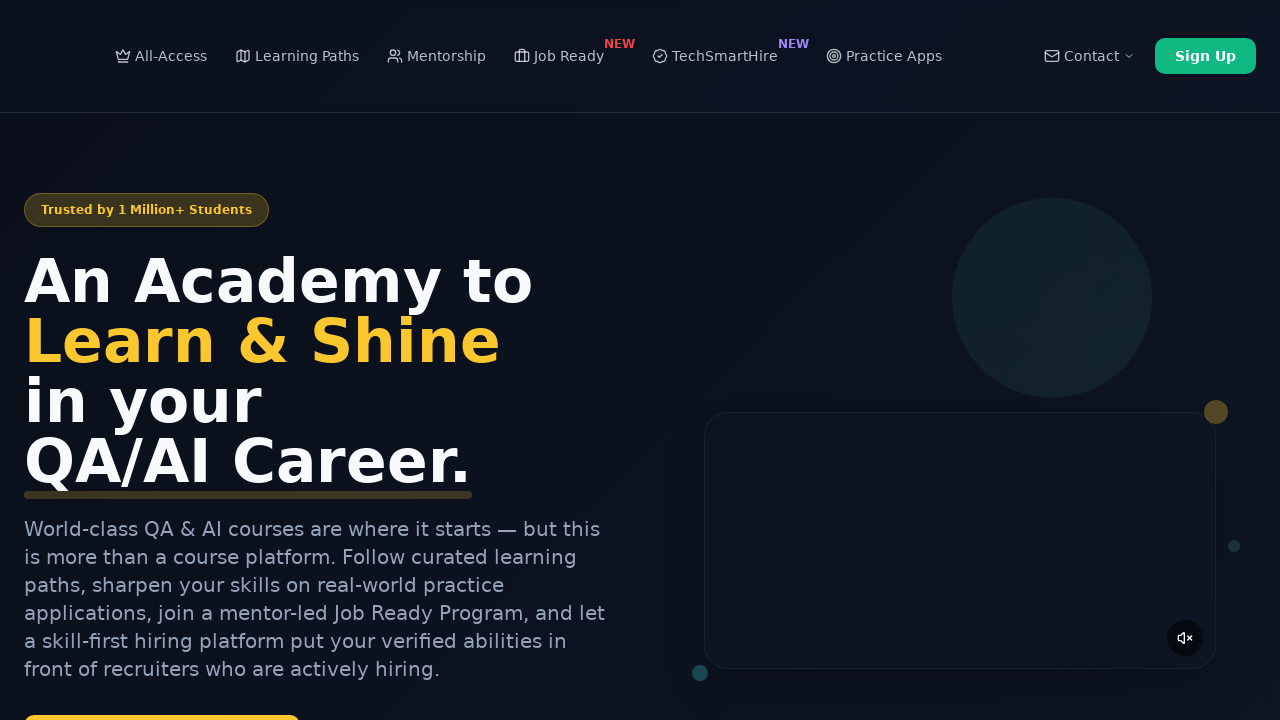

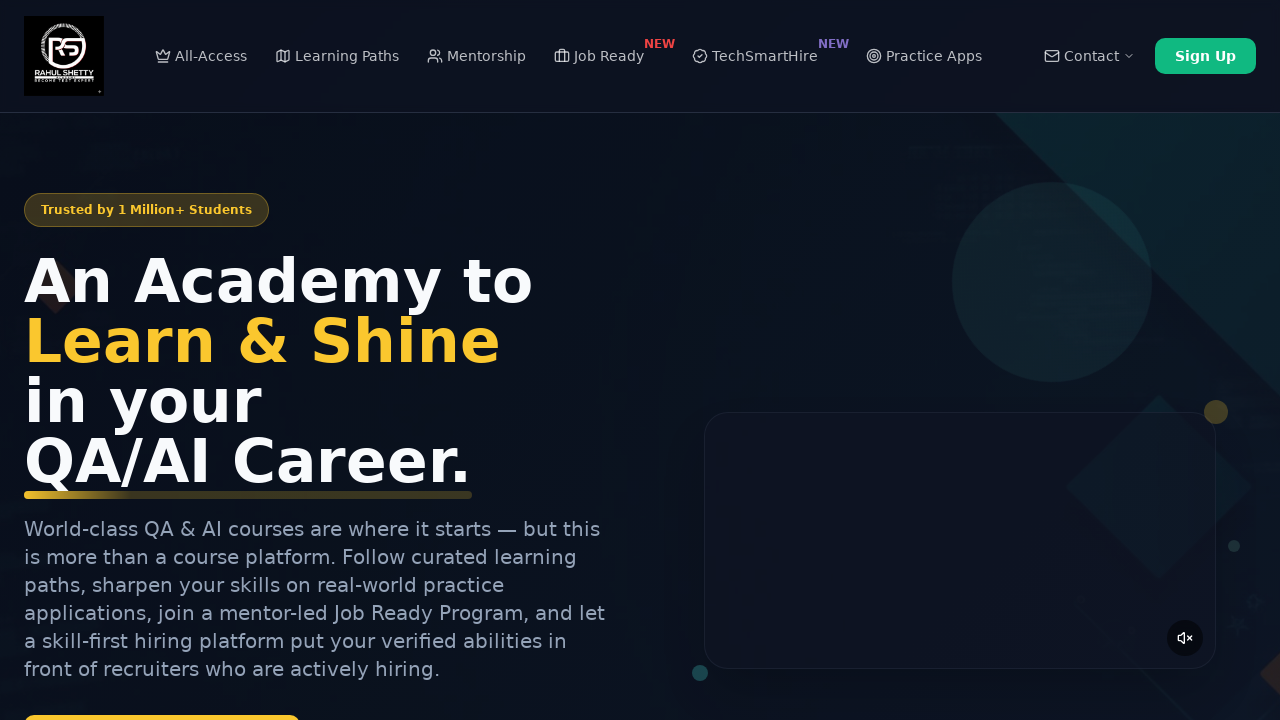